Tests filtering to display only active (uncompleted) items by clicking the Active link.

Starting URL: https://demo.playwright.dev/todomvc

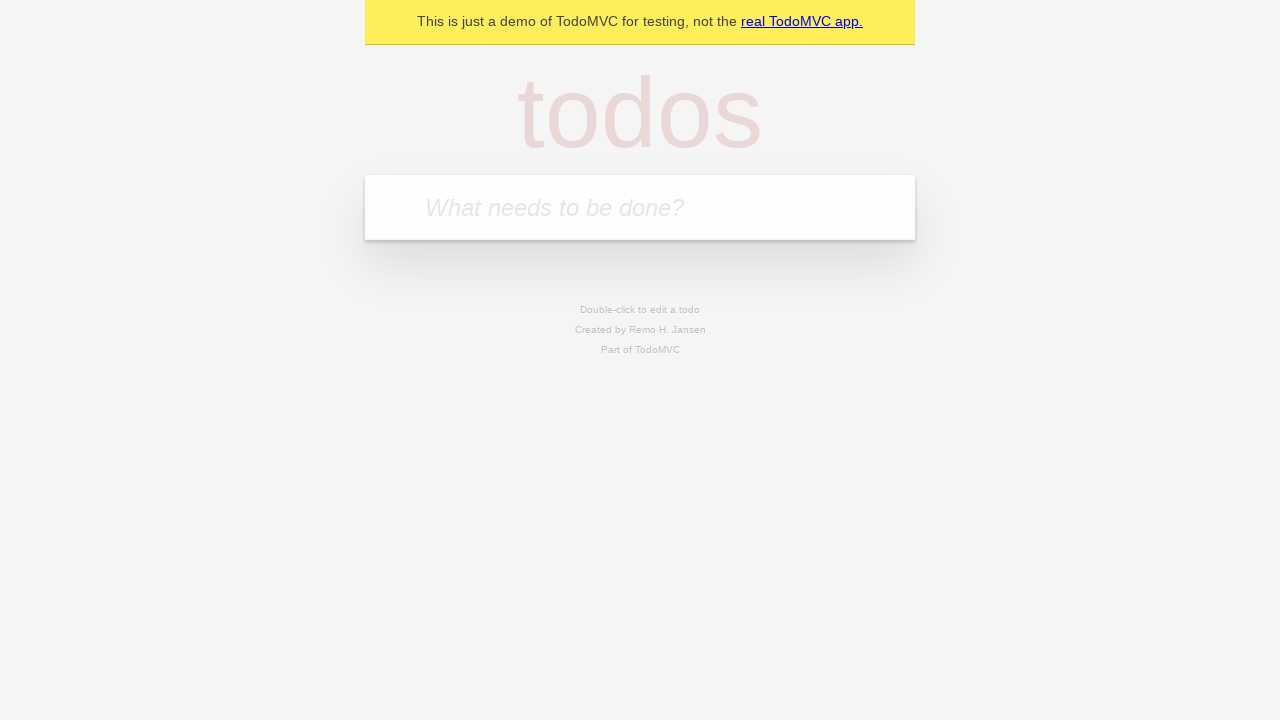

Filled todo input with 'buy some cheese' on internal:attr=[placeholder="What needs to be done?"i]
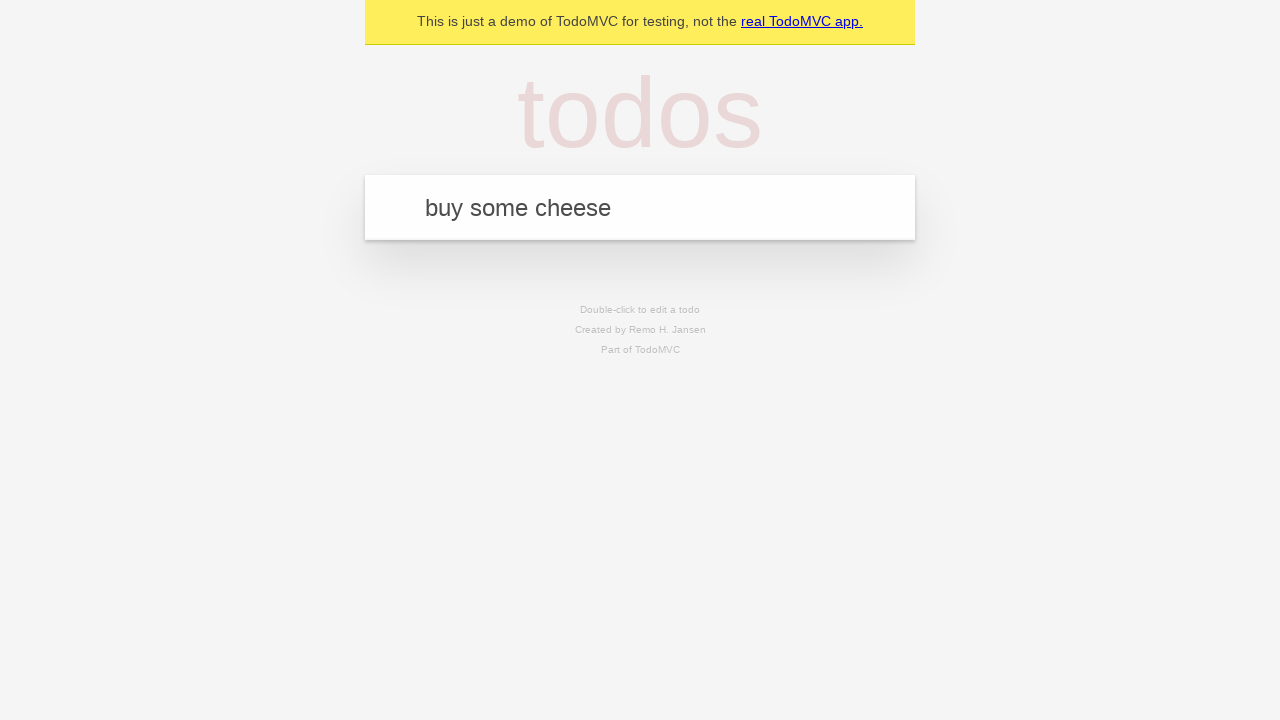

Pressed Enter to create first todo on internal:attr=[placeholder="What needs to be done?"i]
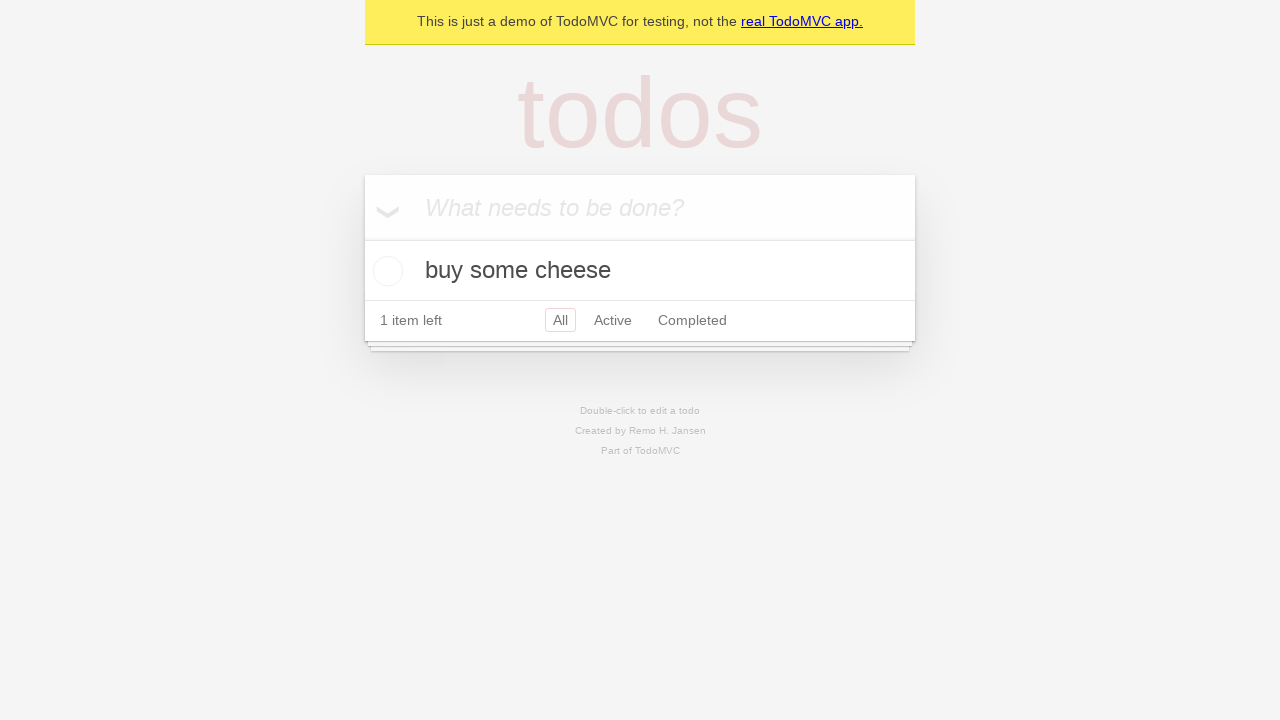

Filled todo input with 'feed the cat' on internal:attr=[placeholder="What needs to be done?"i]
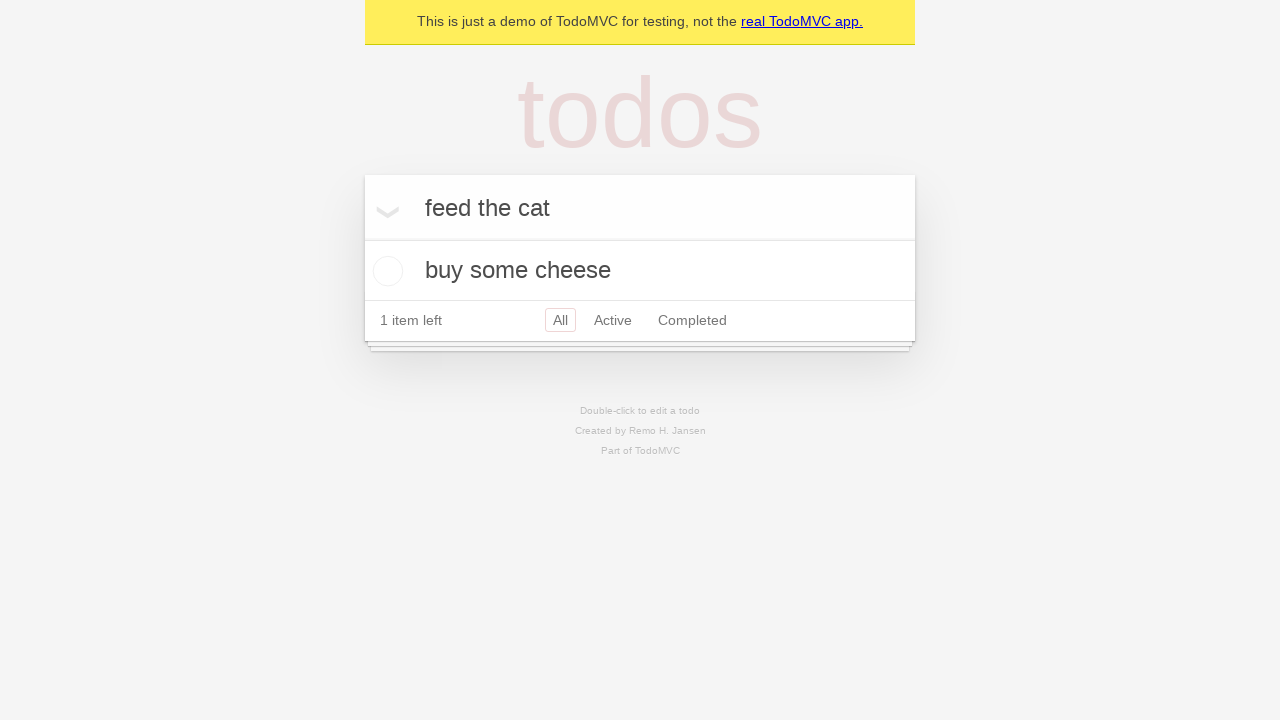

Pressed Enter to create second todo on internal:attr=[placeholder="What needs to be done?"i]
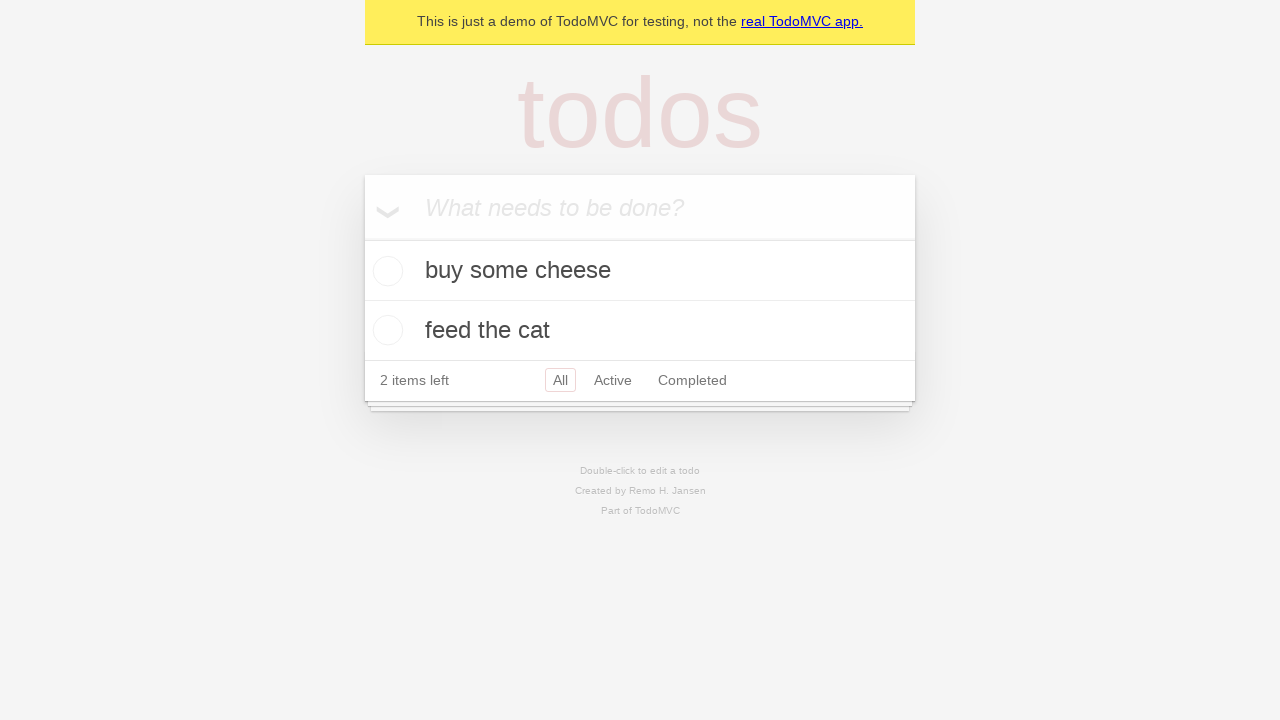

Filled todo input with 'book a doctors appointment' on internal:attr=[placeholder="What needs to be done?"i]
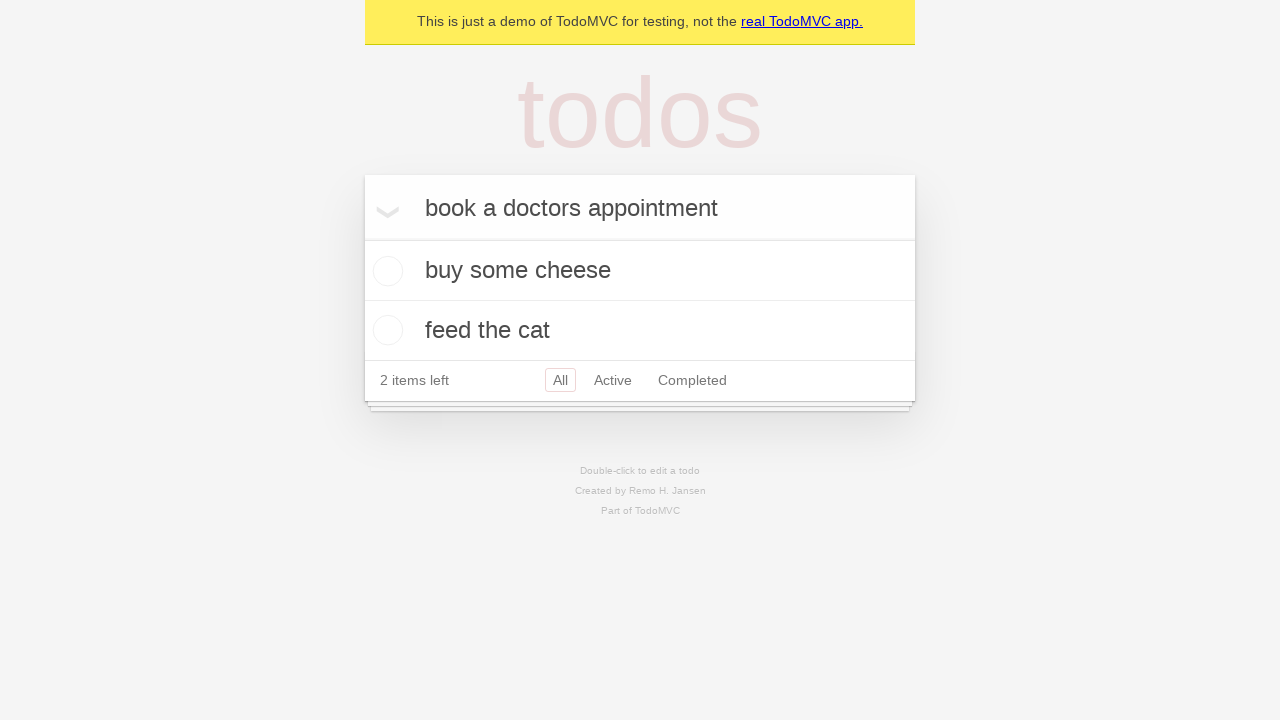

Pressed Enter to create third todo on internal:attr=[placeholder="What needs to be done?"i]
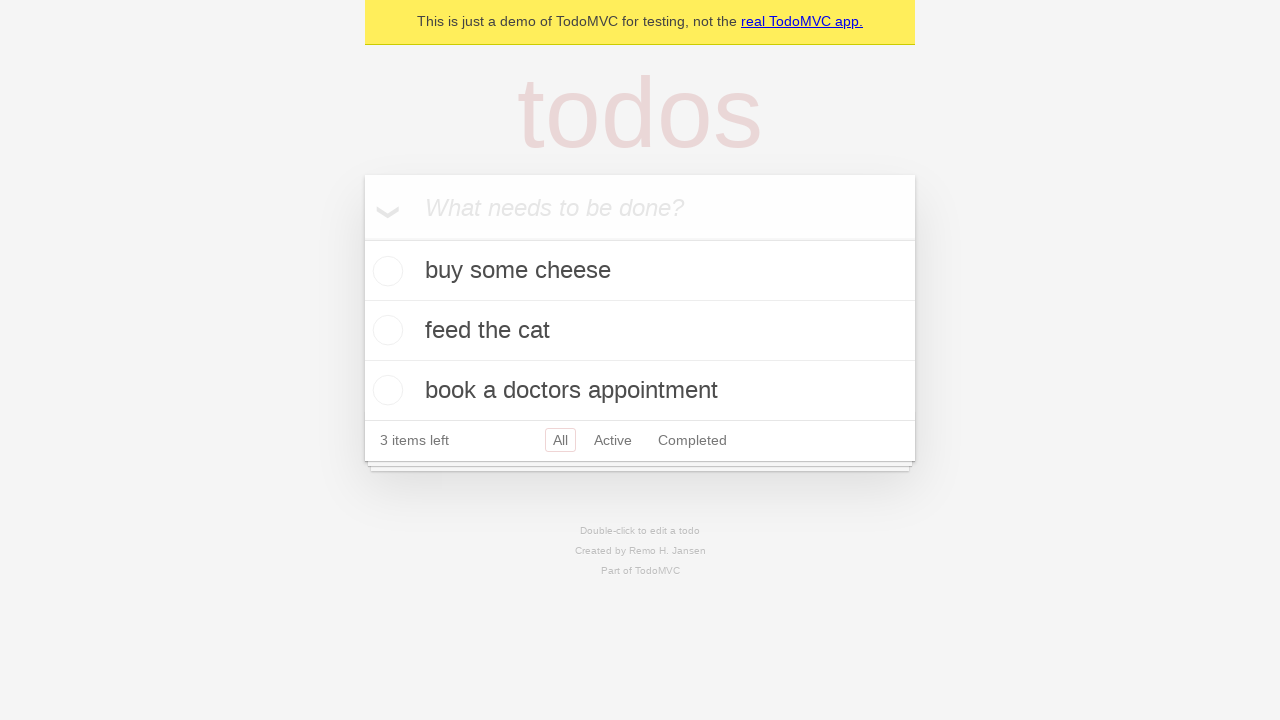

Waited for all three todos to be displayed
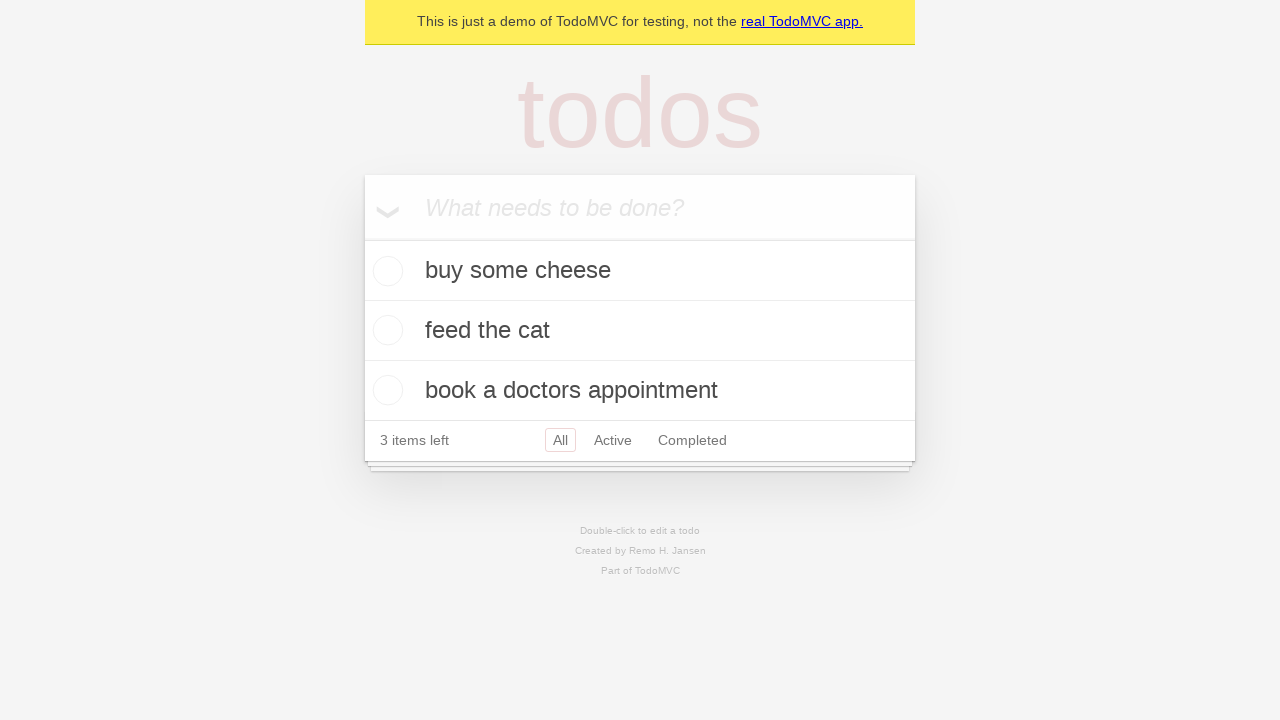

Checked the second todo item as completed at (385, 330) on internal:testid=[data-testid="todo-item"s] >> nth=1 >> internal:role=checkbox
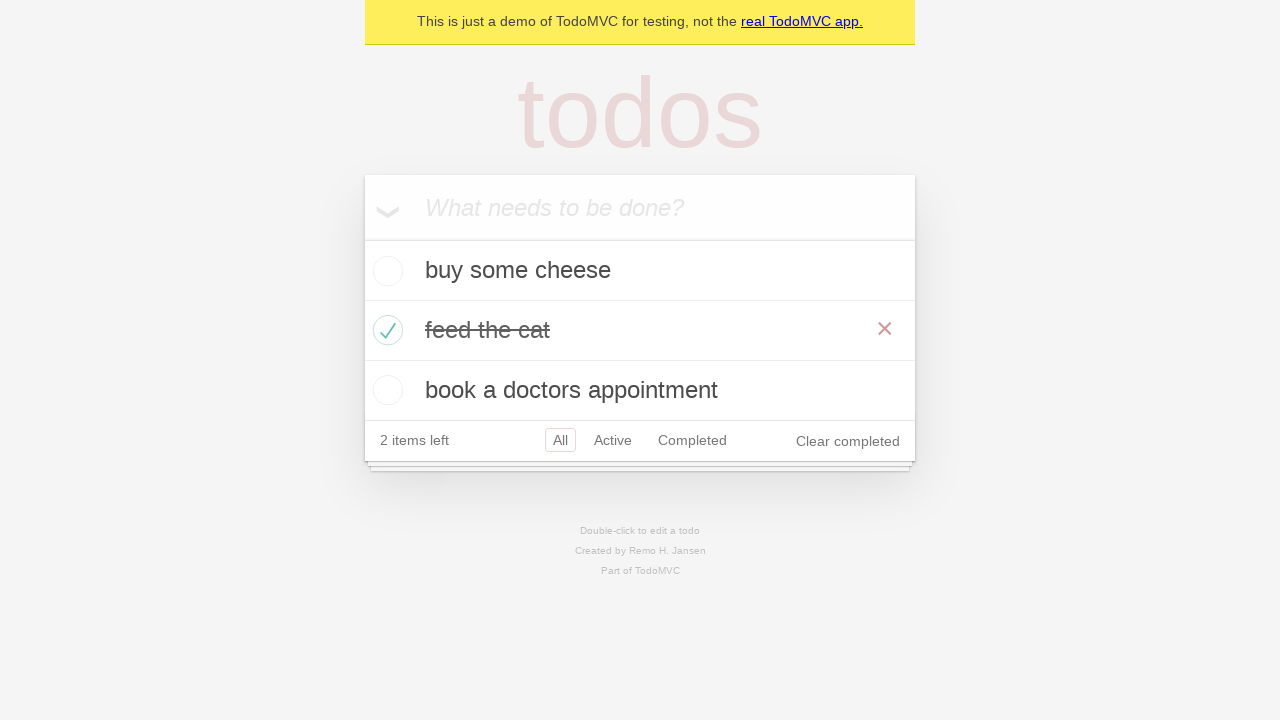

Clicked Active filter link to show only active items at (613, 440) on internal:role=link[name="Active"i]
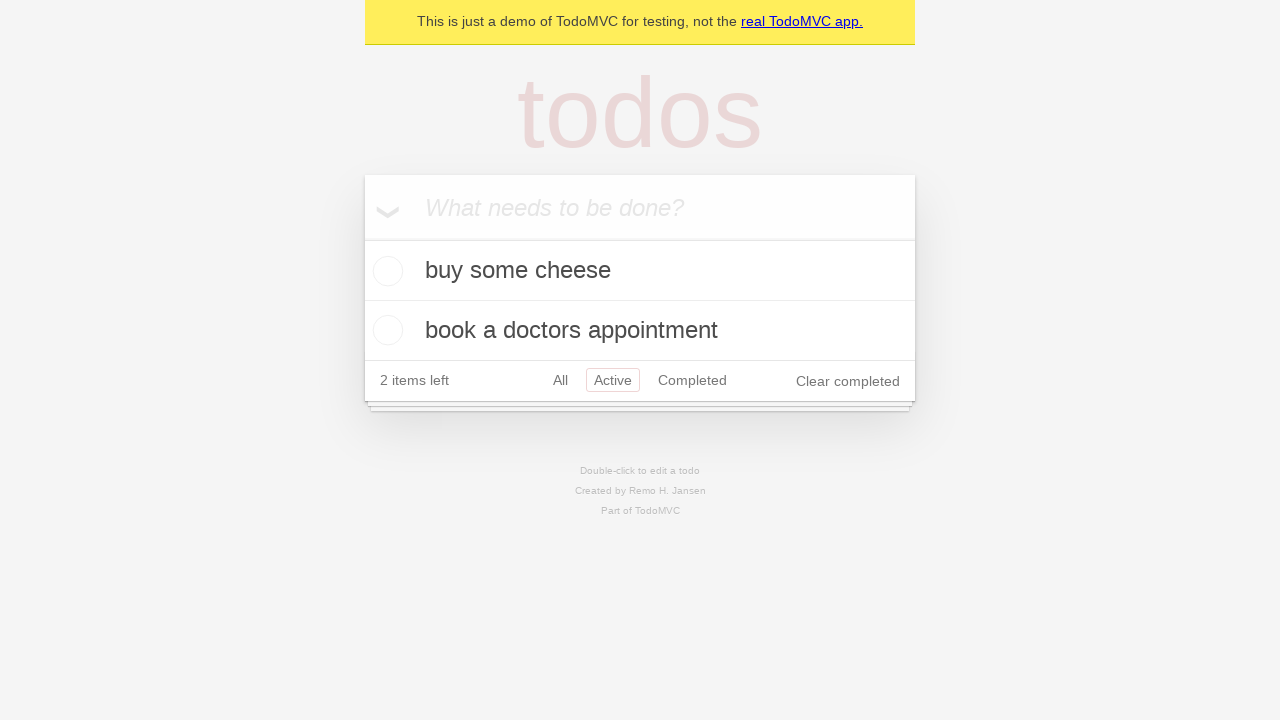

Waited for filtered view to render showing only active items
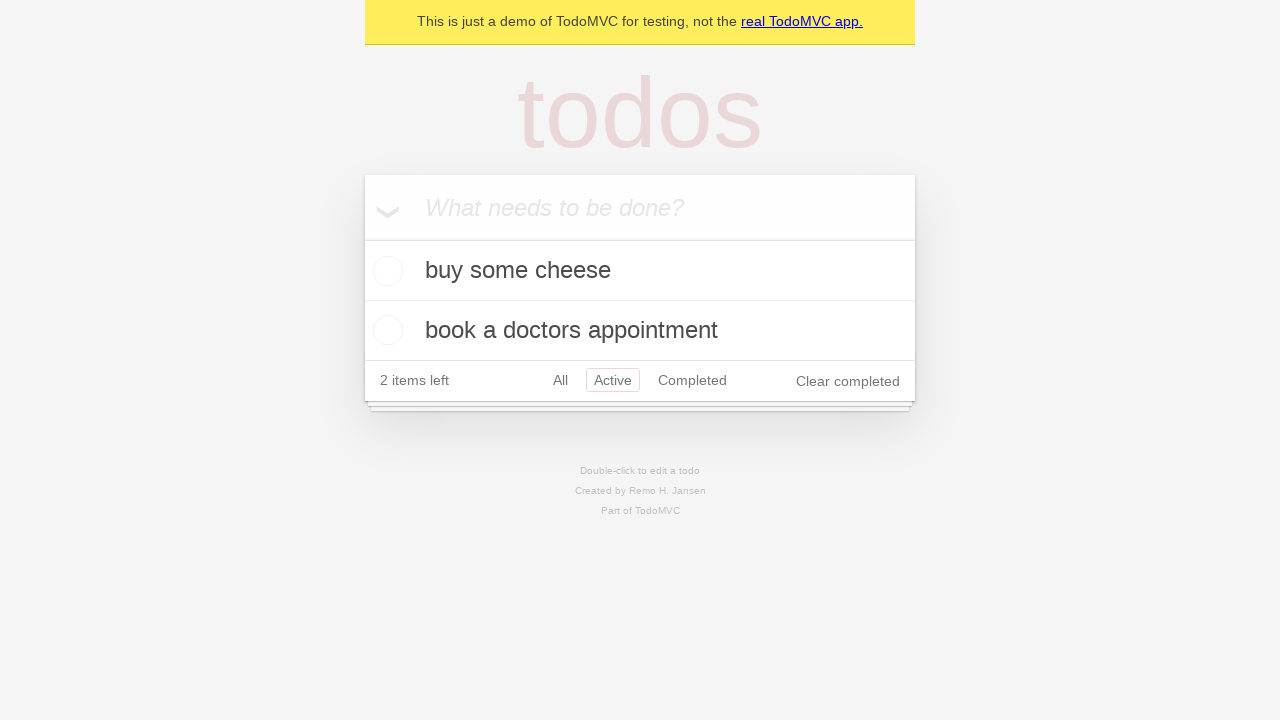

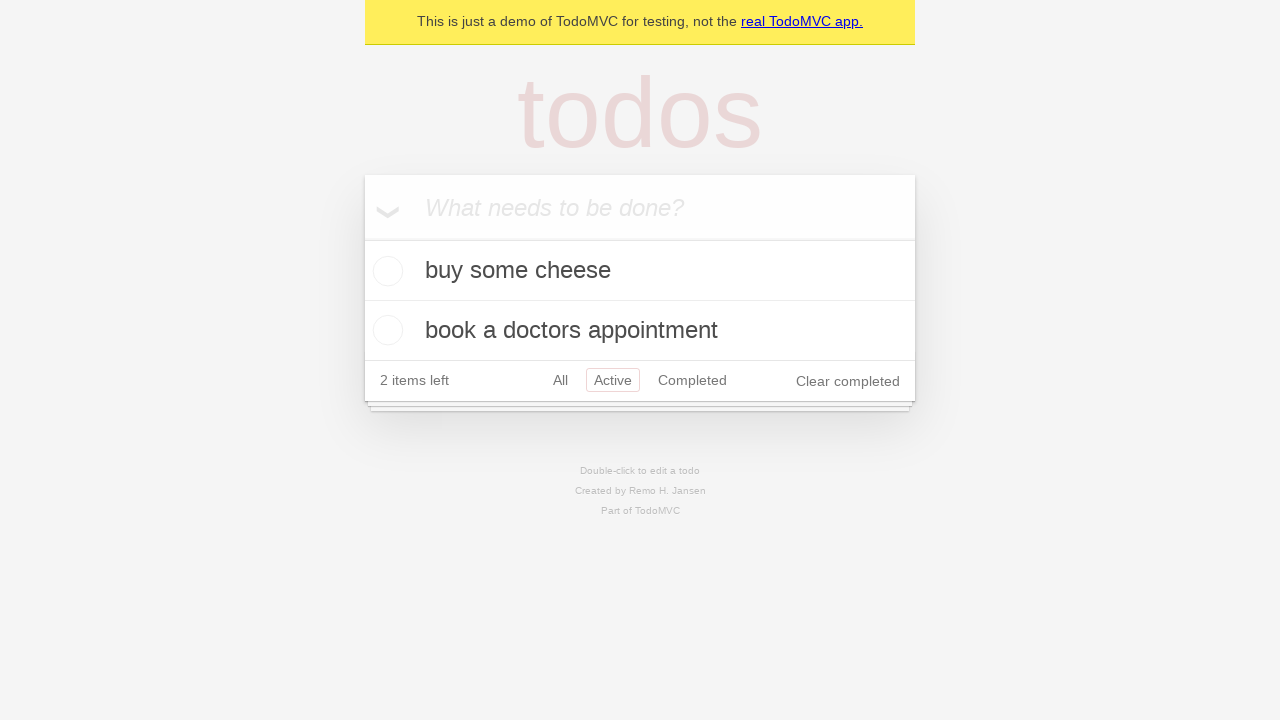